Tests BMI calculator with underweight scenario - enters height 176cm and weight 20kg, expects BMI 6.5 and status "te licht" (too light)

Starting URL: https://peter425.gitlab.io/openpeopletestwebsite/bmi.html

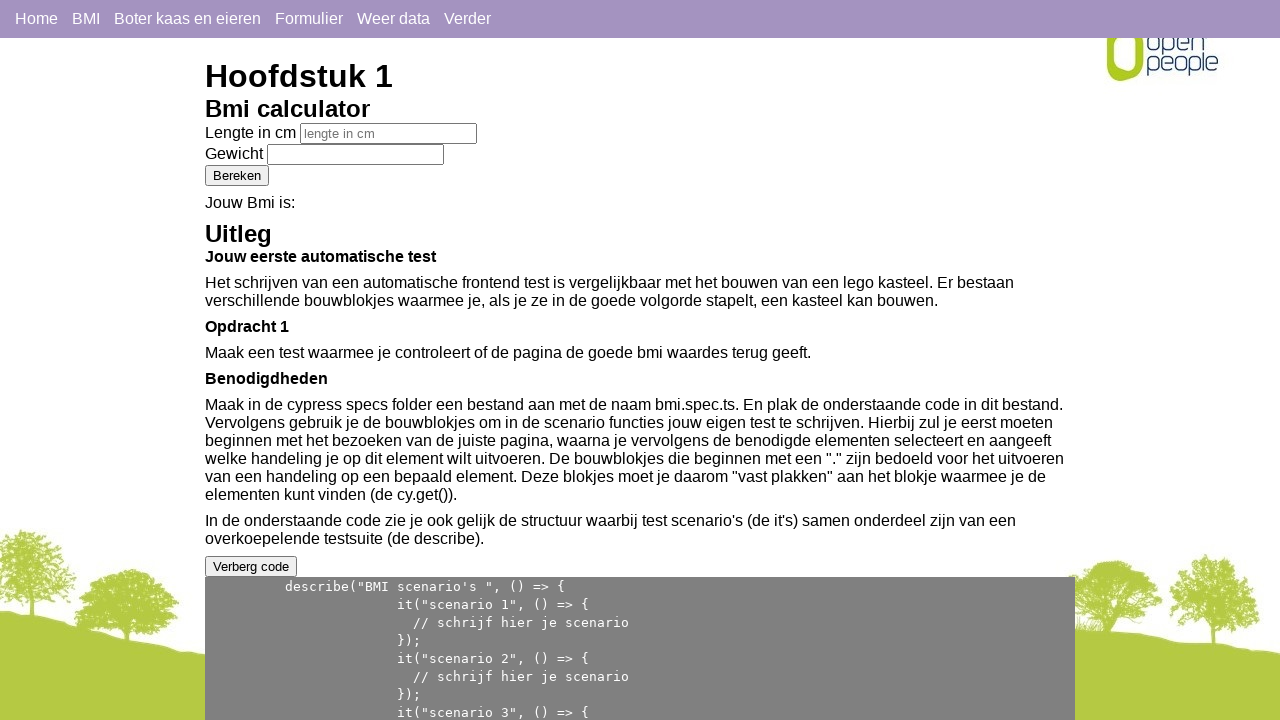

Filled height field with 176cm on //input[@id='BMILengte']
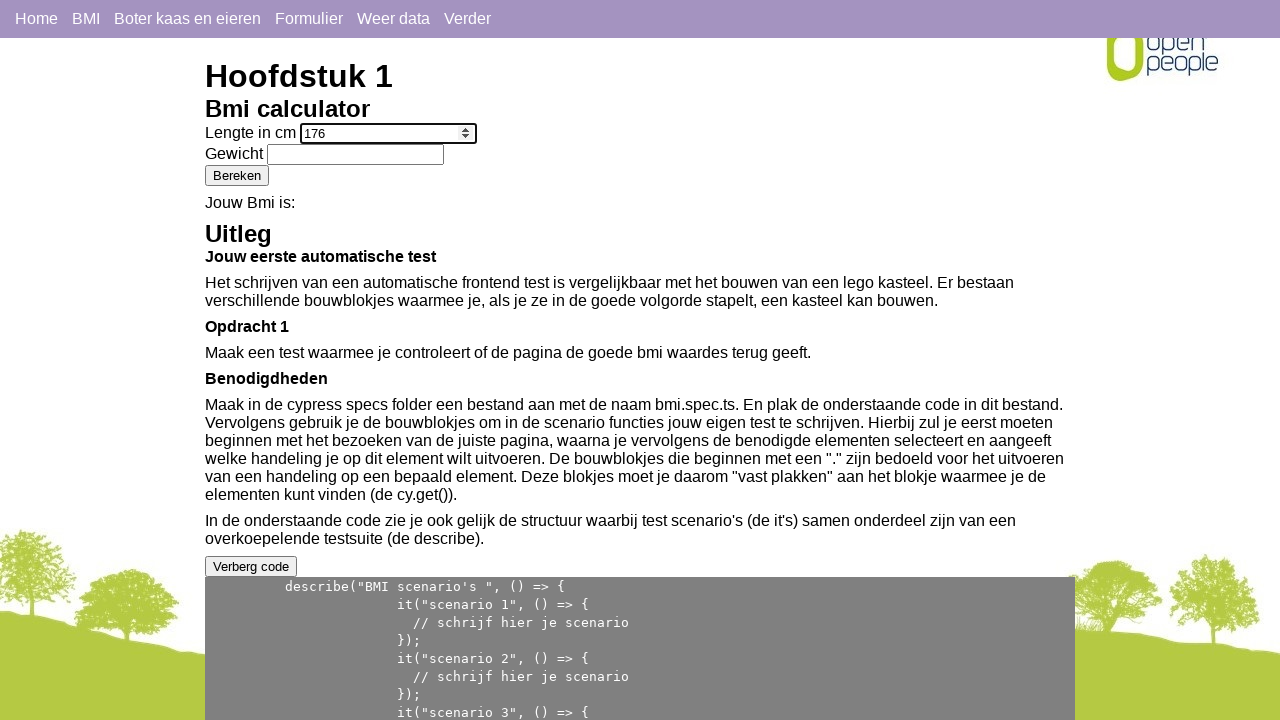

Filled weight field with 20kg on //input[@id='BMIGewicht']
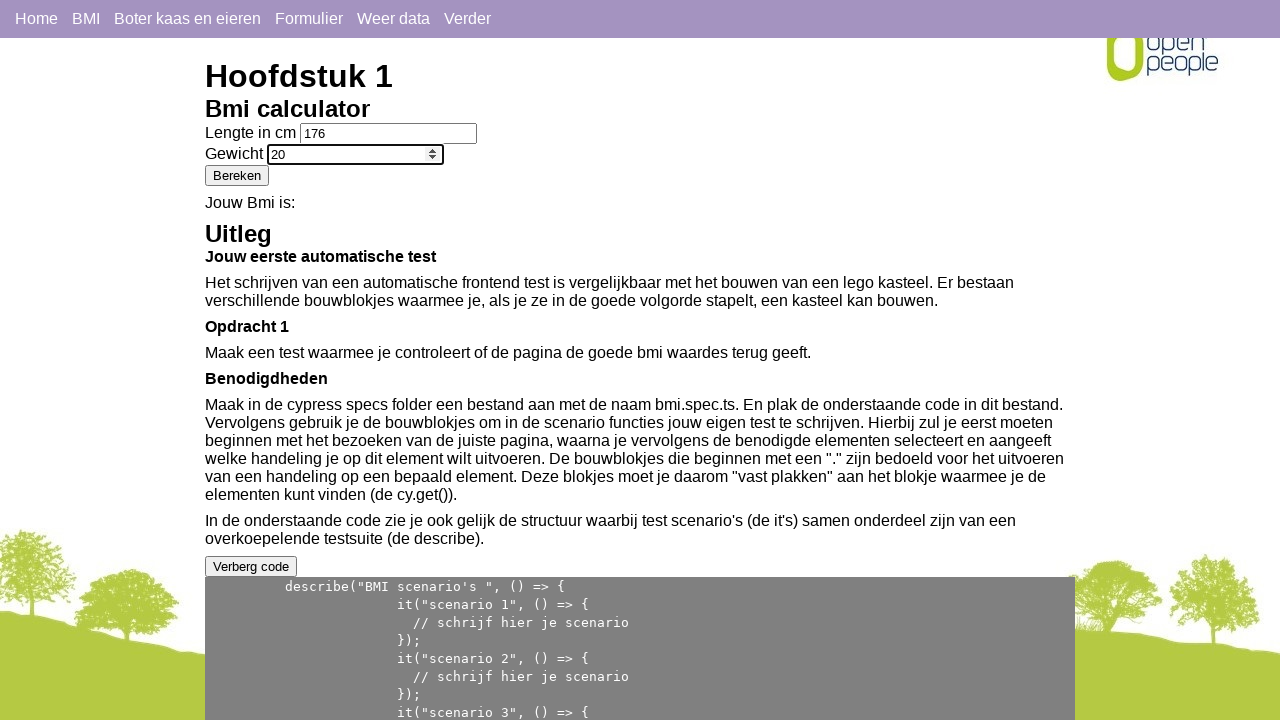

Clicked calculate BMI button at (237, 176) on xpath=//button[@id='berekenBMI']
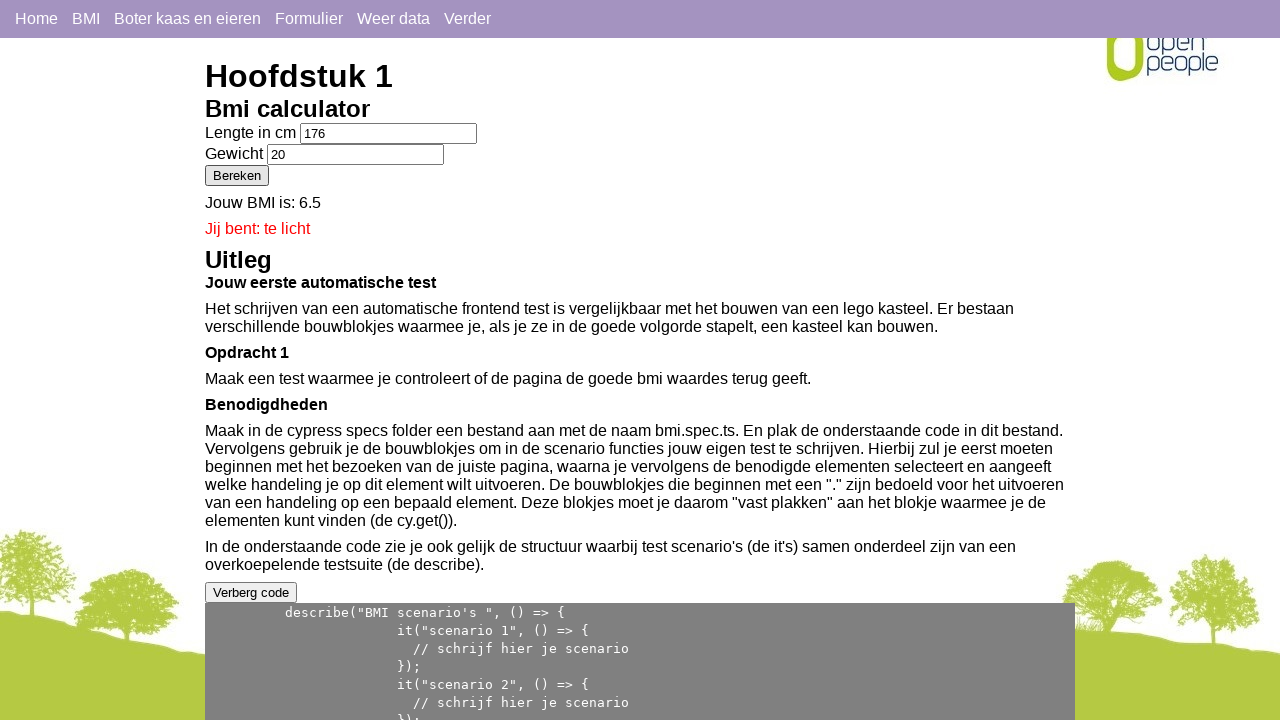

Verified BMI result displays 6.5
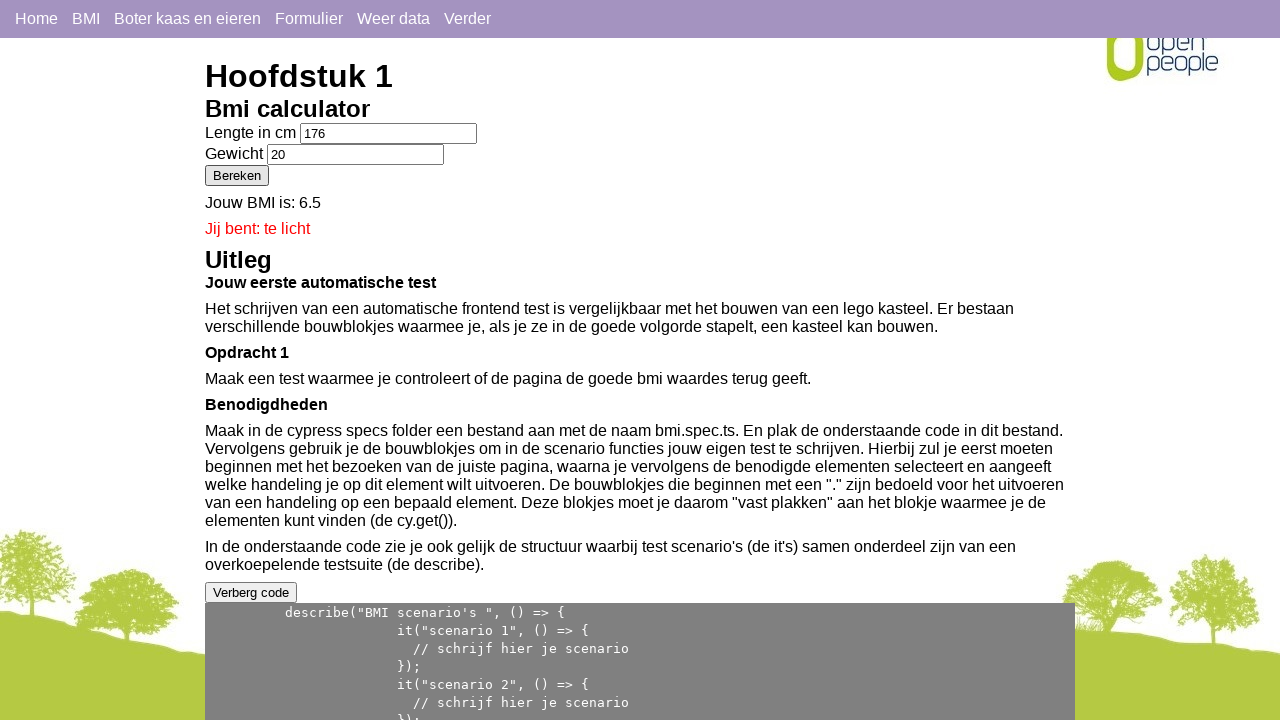

Verified BMI status displays 'te licht' (too light)
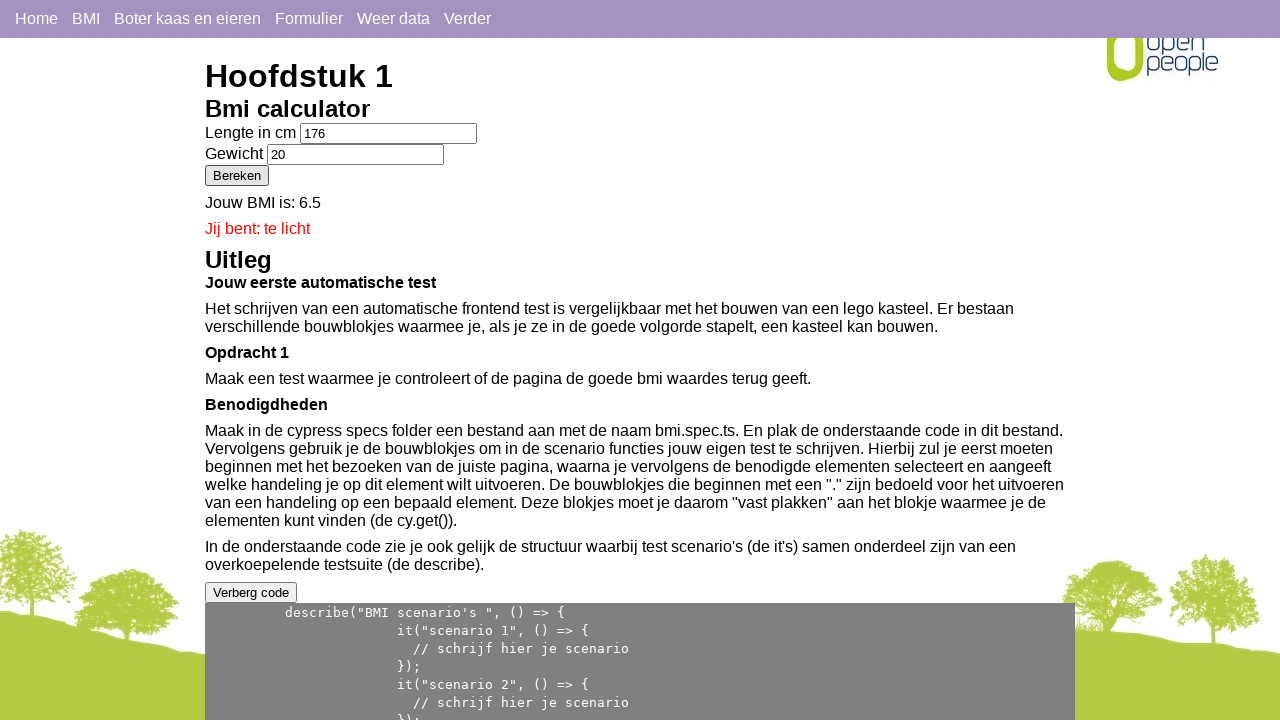

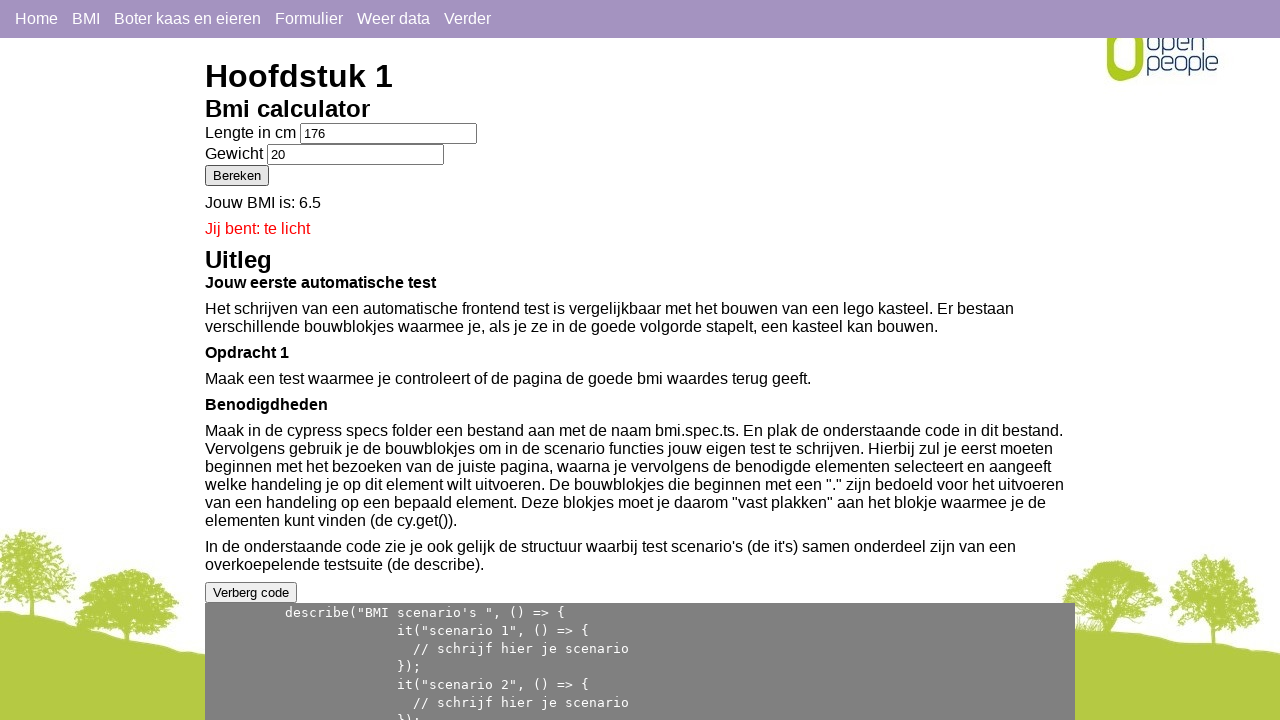